Tests various JavaScript alert interactions including simple alerts, timed alerts, confirm dialogs, and prompt dialogs with text input

Starting URL: https://demoqa.com/alerts

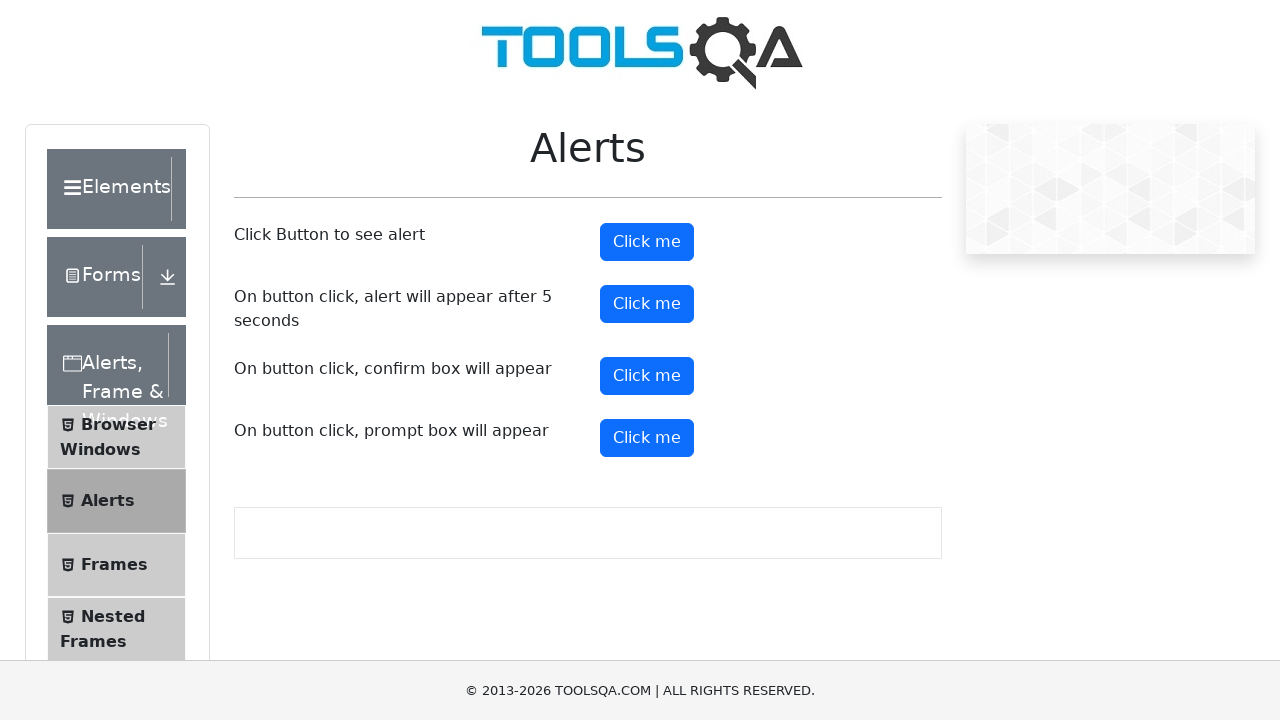

Clicked alert button to trigger simple alert at (647, 242) on #alertButton
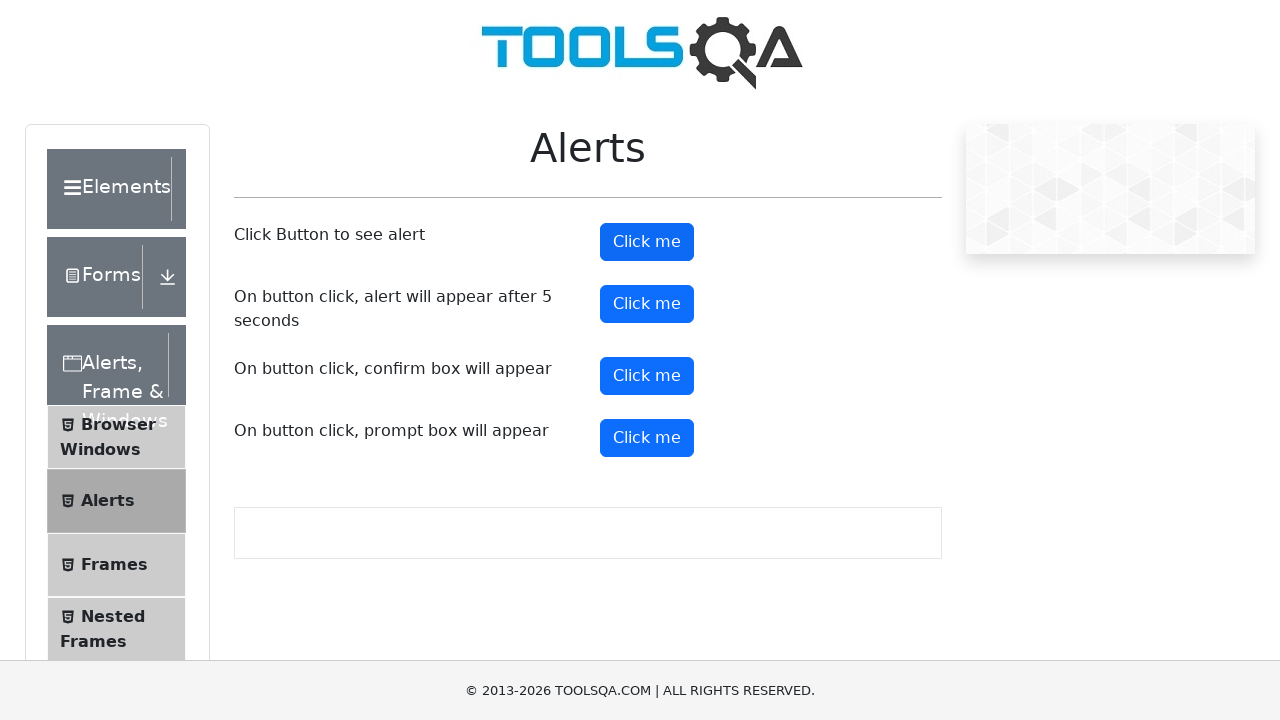

Set up dialog handler to accept alerts
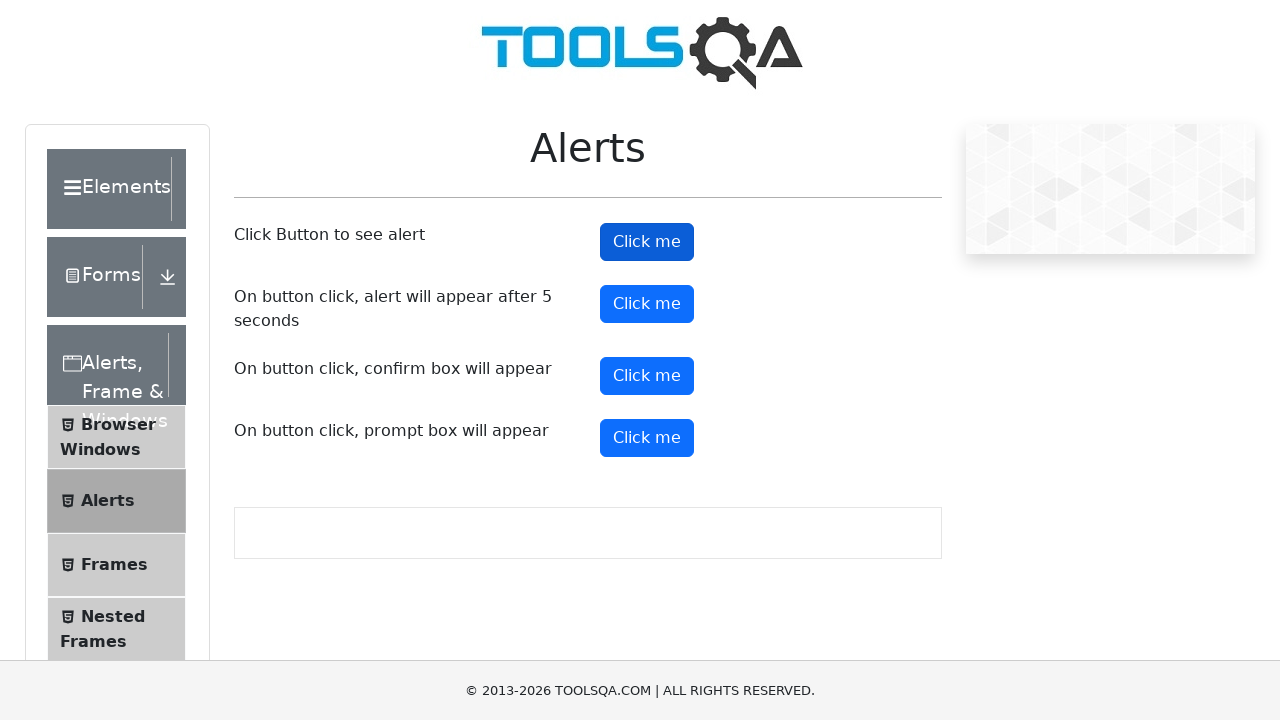

Clicked timed alert button (5 second delay) at (647, 304) on #timerAlertButton
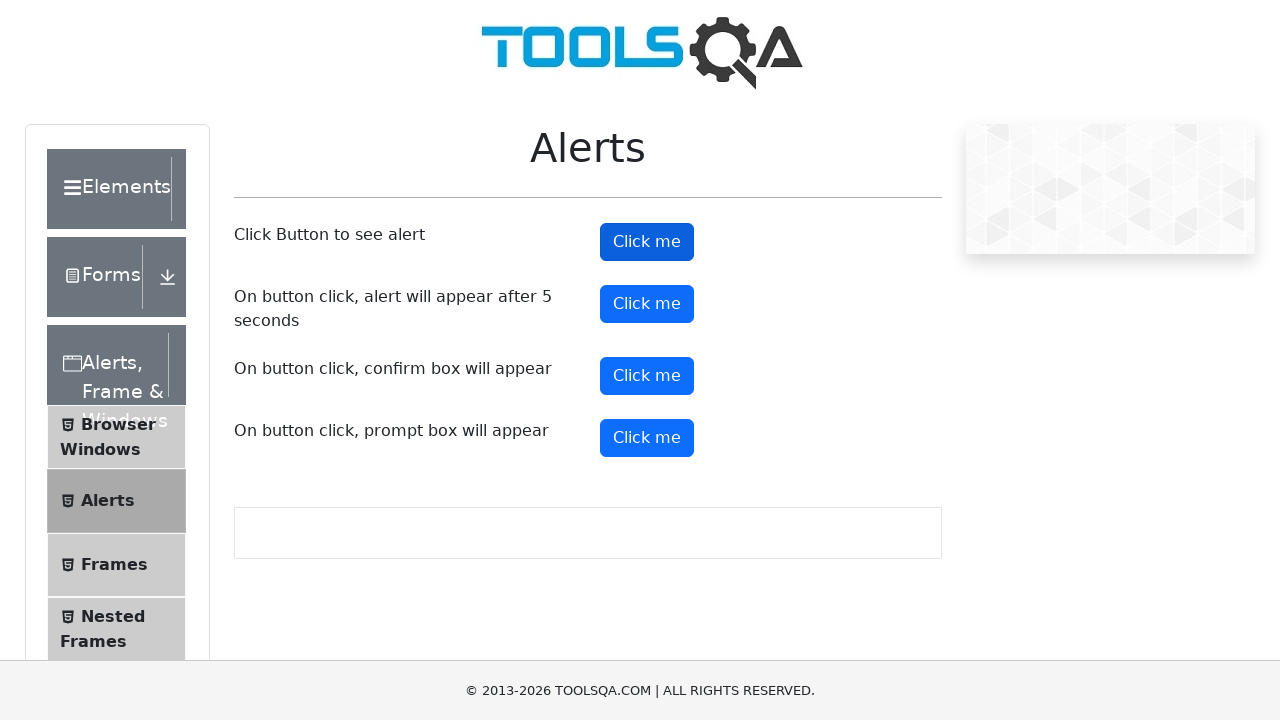

Waited 8 seconds for timed alert to appear and be handled
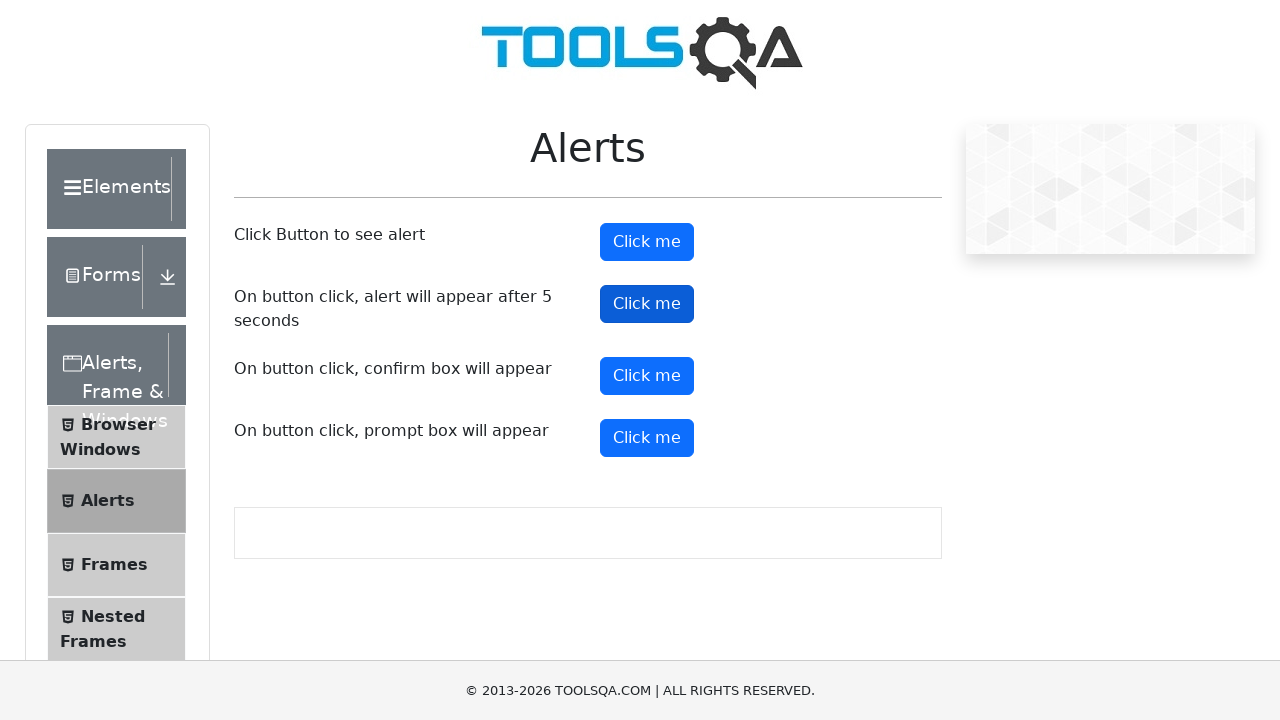

Clicked confirm button and accepted confirmation dialog at (647, 376) on #confirmButton
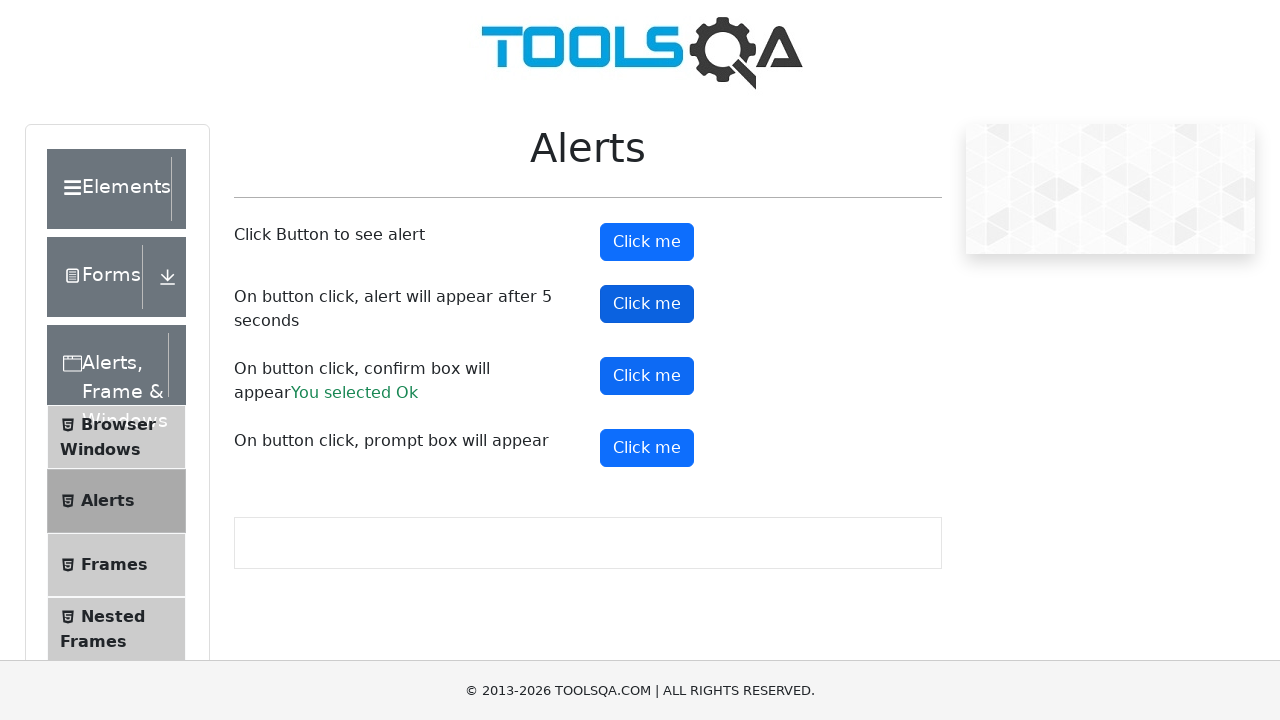

Set up dialog handler to dismiss next alert
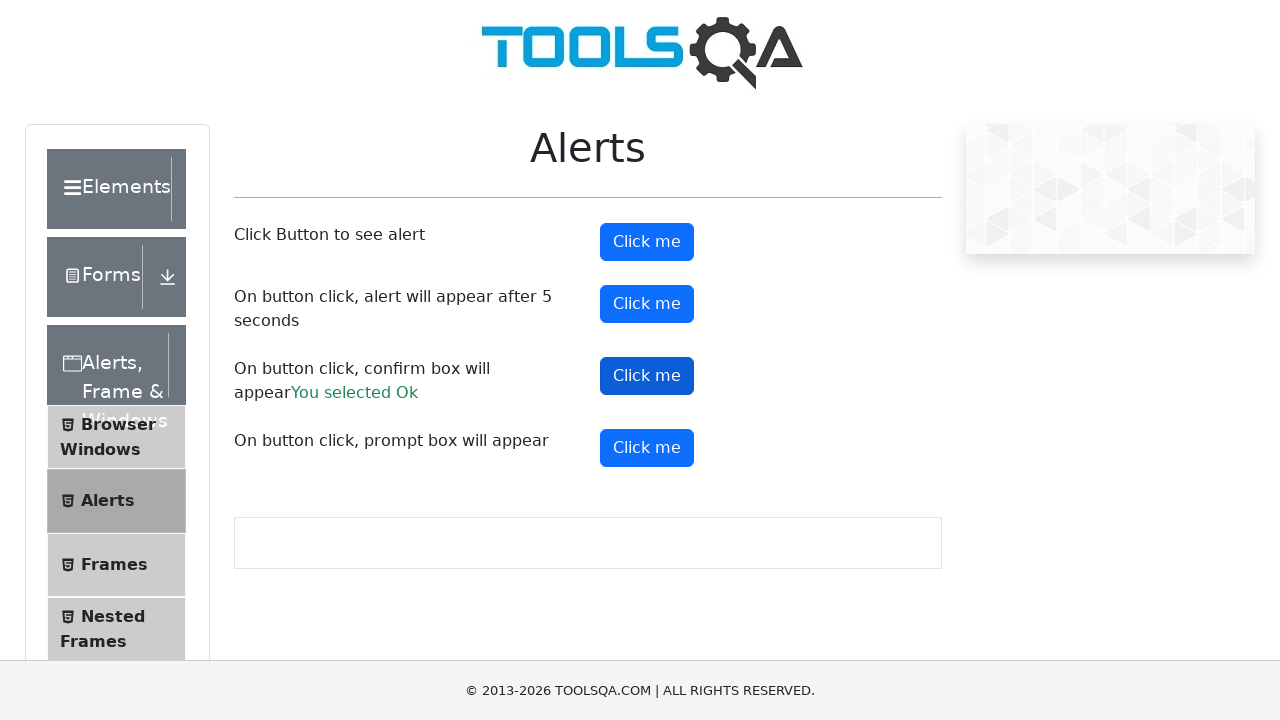

Clicked confirm button and dismissed confirmation dialog at (647, 376) on #confirmButton
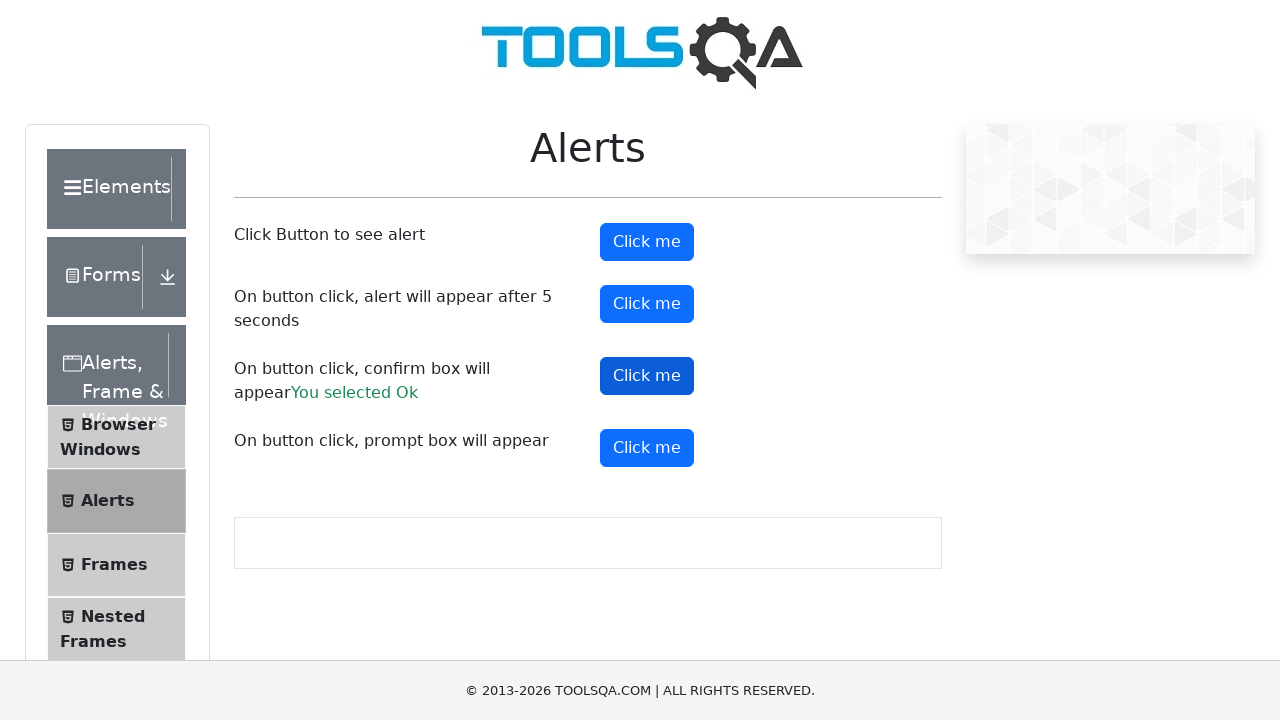

Set up dialog handler to enter 'srirama' in prompt dialog
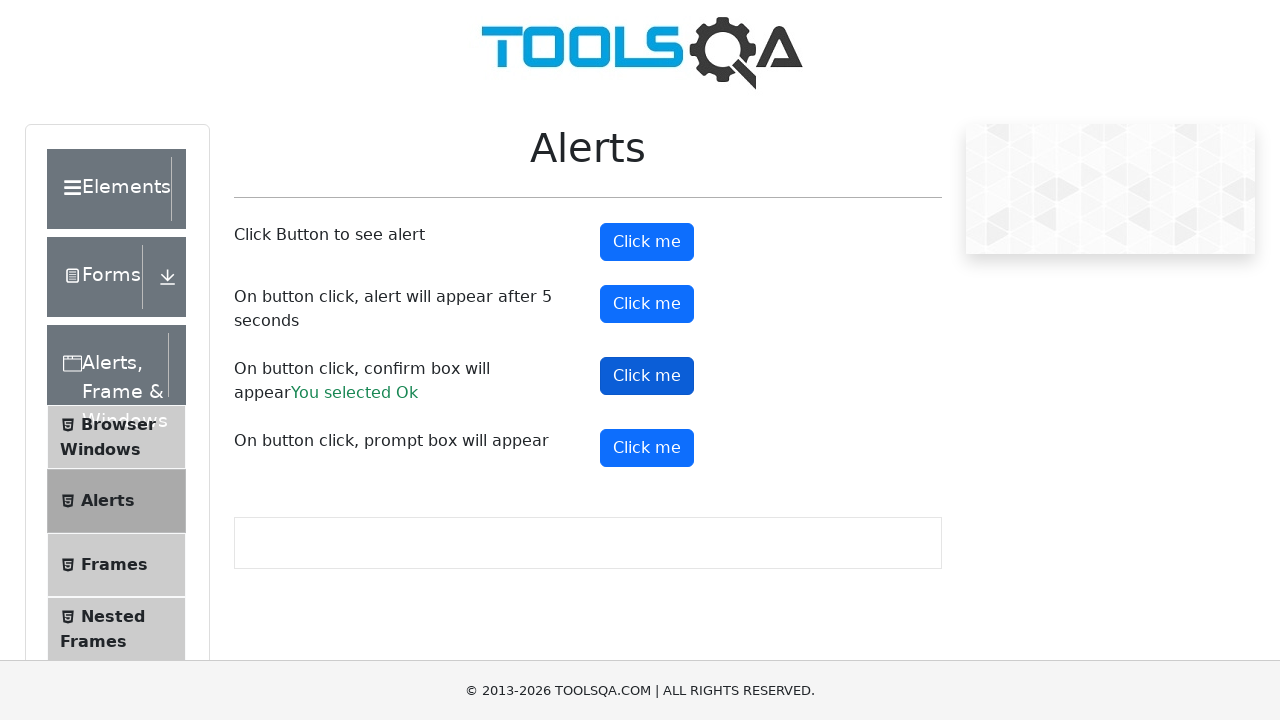

Clicked prompt button to trigger prompt dialog with text input at (647, 448) on #promtButton
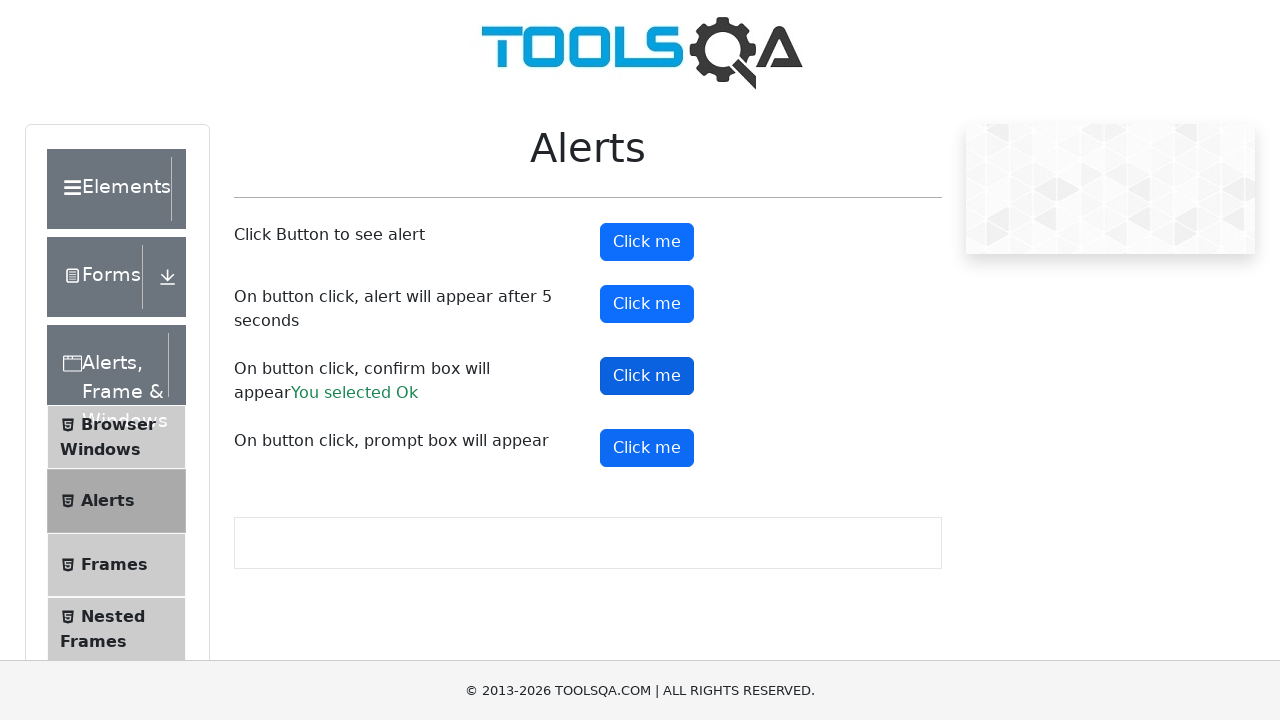

Waited 2 seconds after prompt dialog interaction
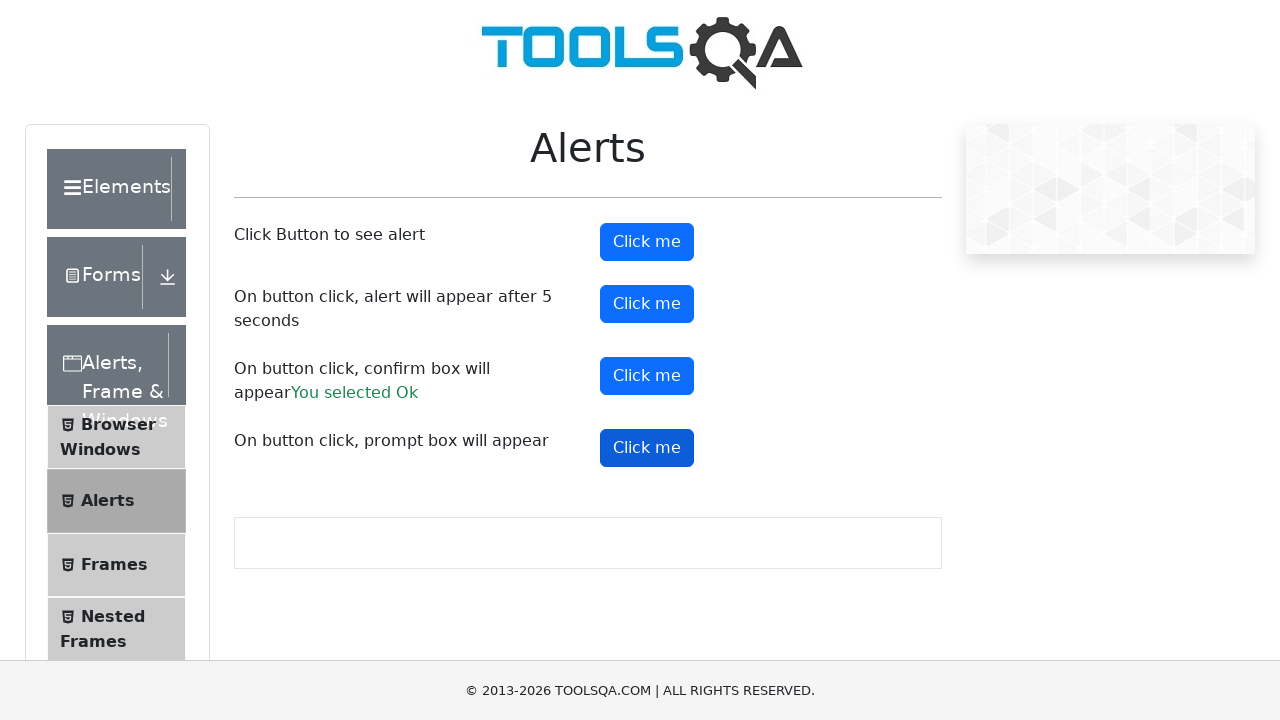

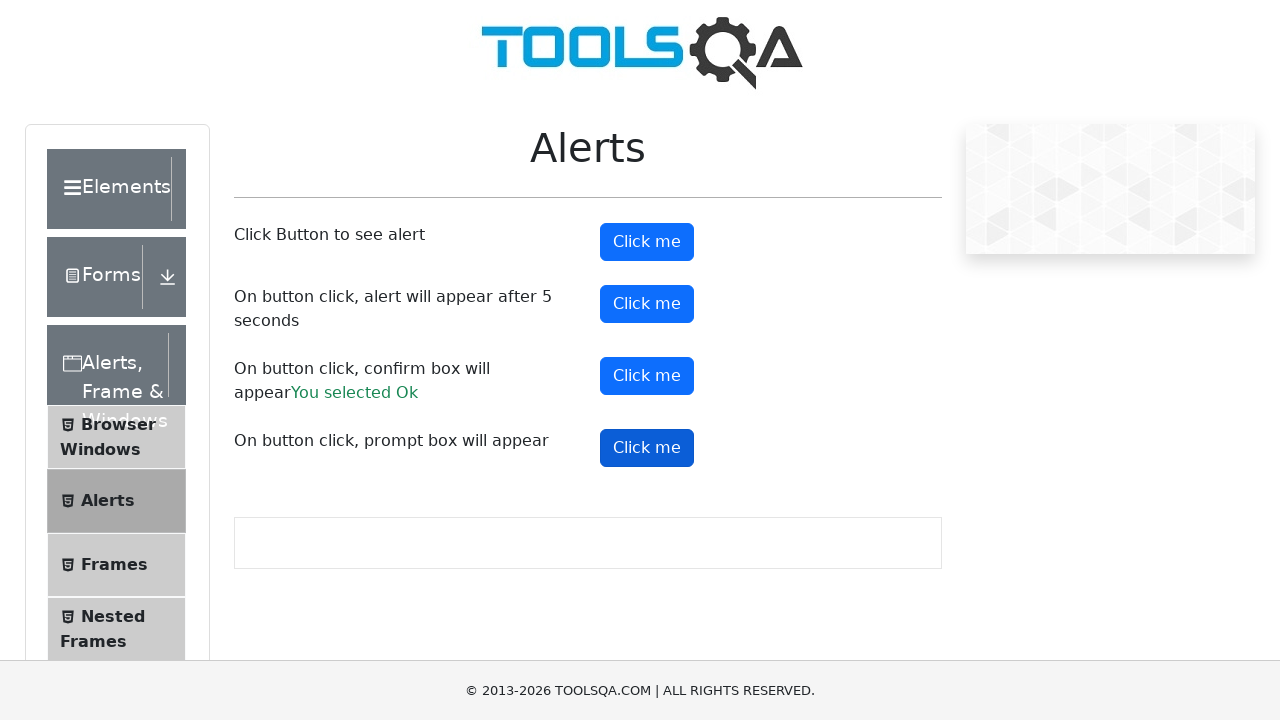